Tests window switching functionality by clicking a link that opens a new window, switching to it, and extracting text content

Starting URL: http://www.rahulshettyacademy.com/loginpagePractise/

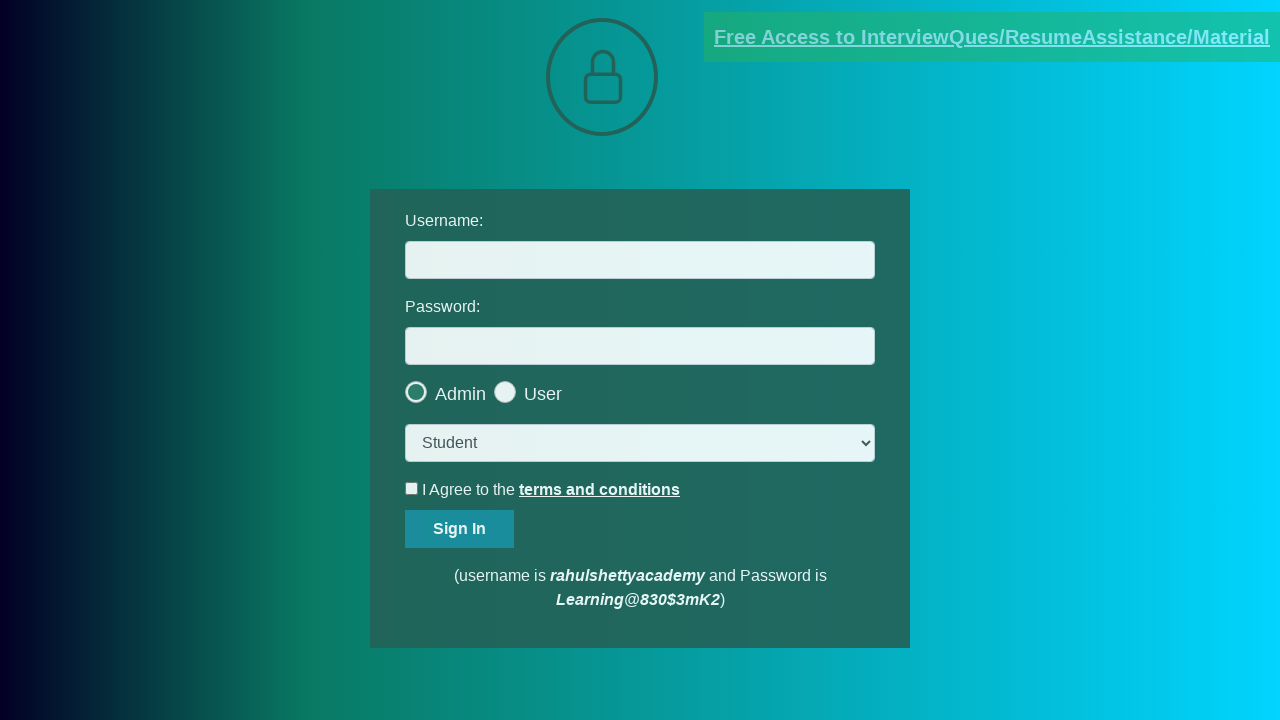

Clicked blinking text link to open new window at (992, 37) on xpath=//a[@class='blinkingText']
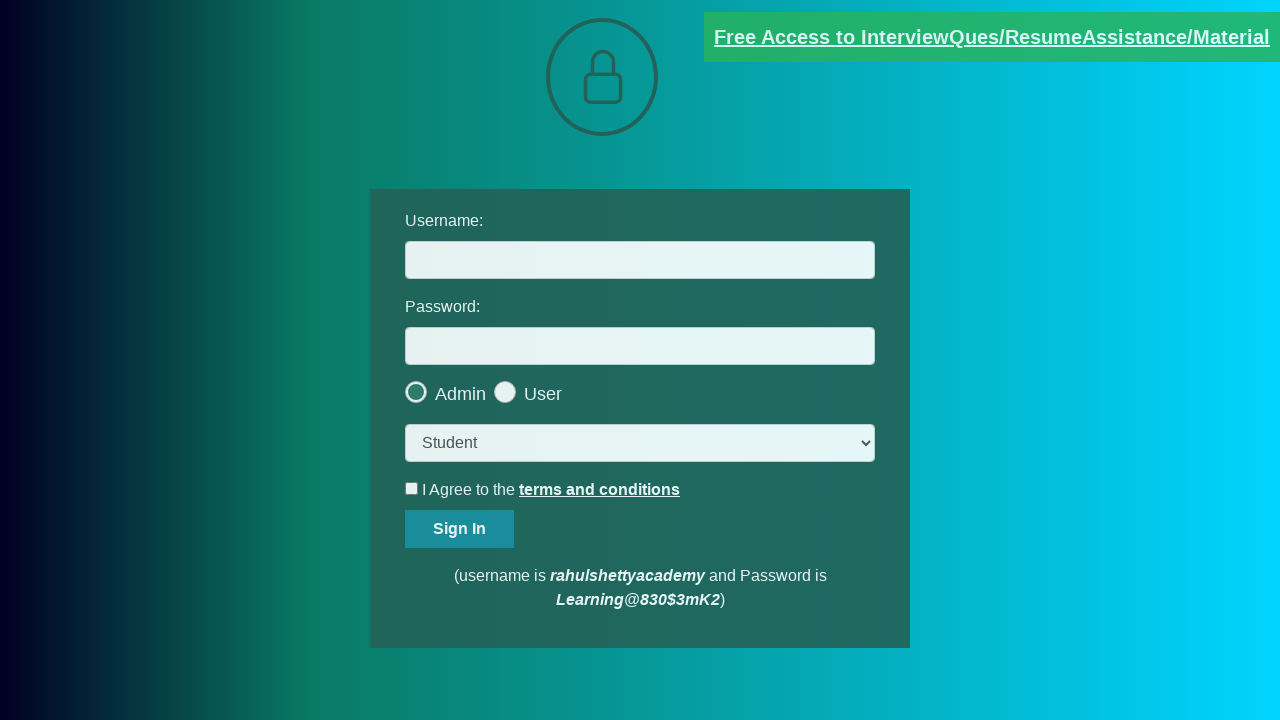

Switched to new window/tab
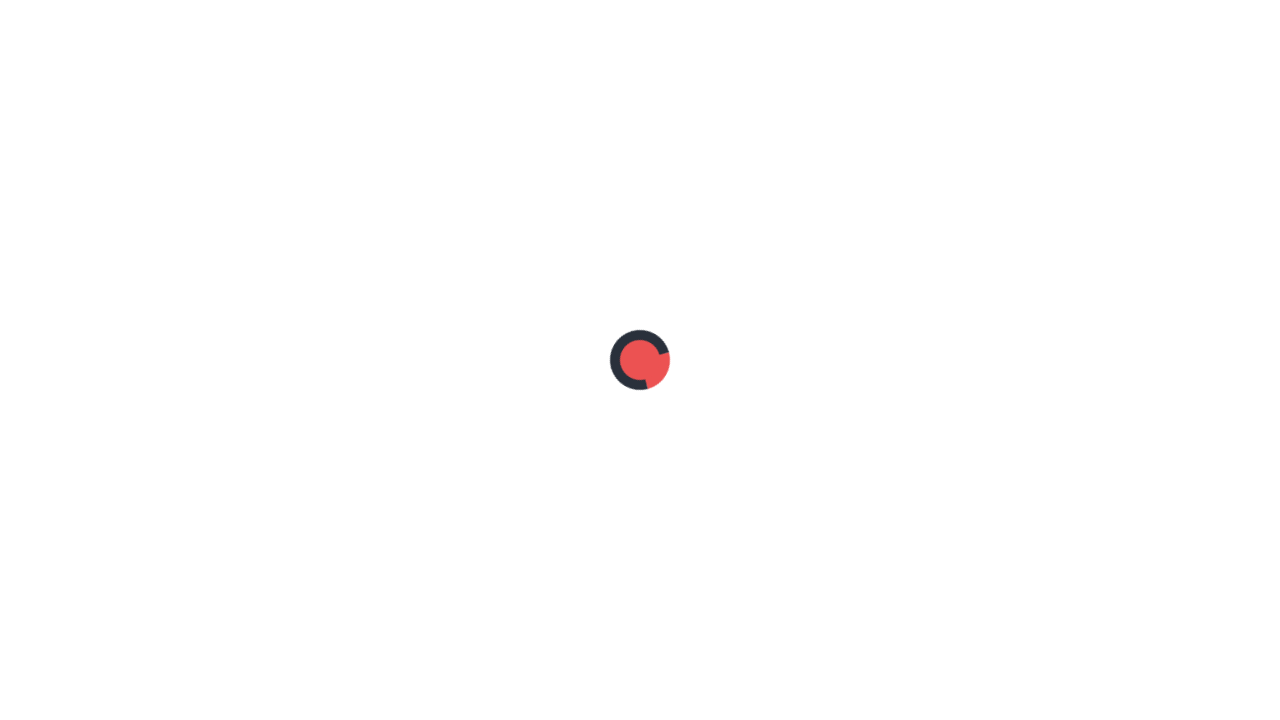

Extracted text content: Please email us at mentor@rahulshettyacademy.com with below template to receive response 
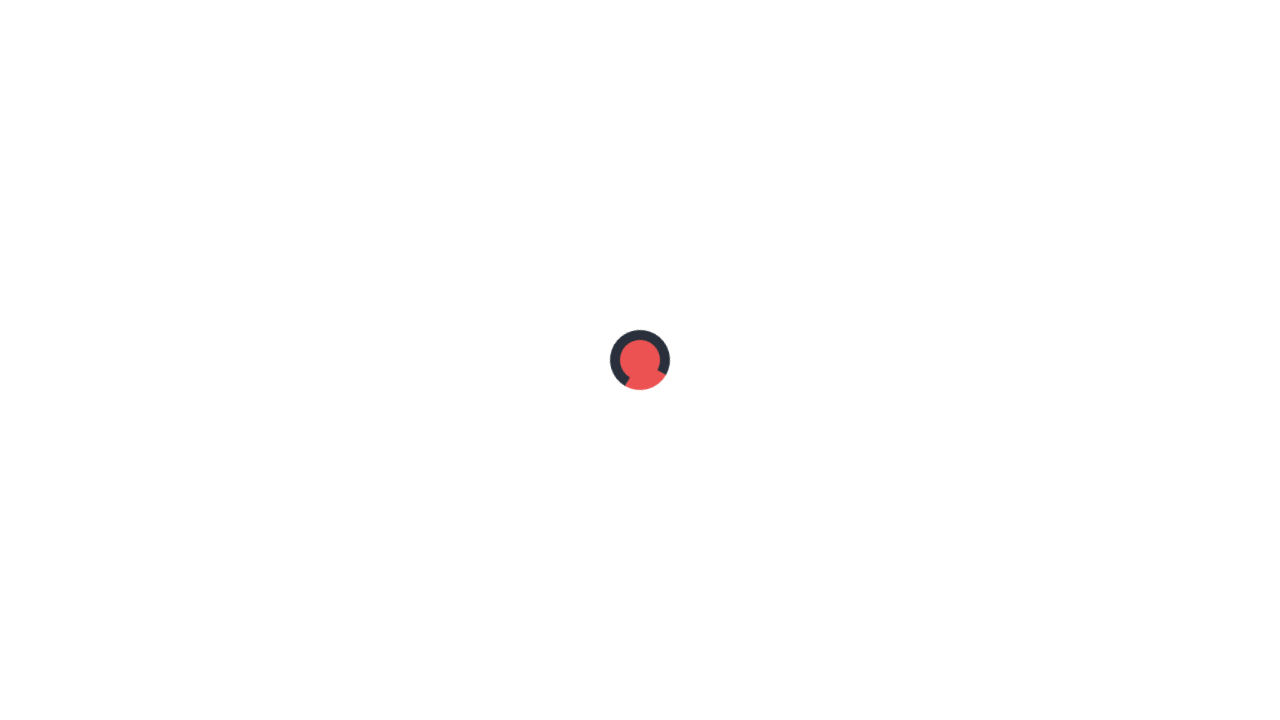

Closed the new window
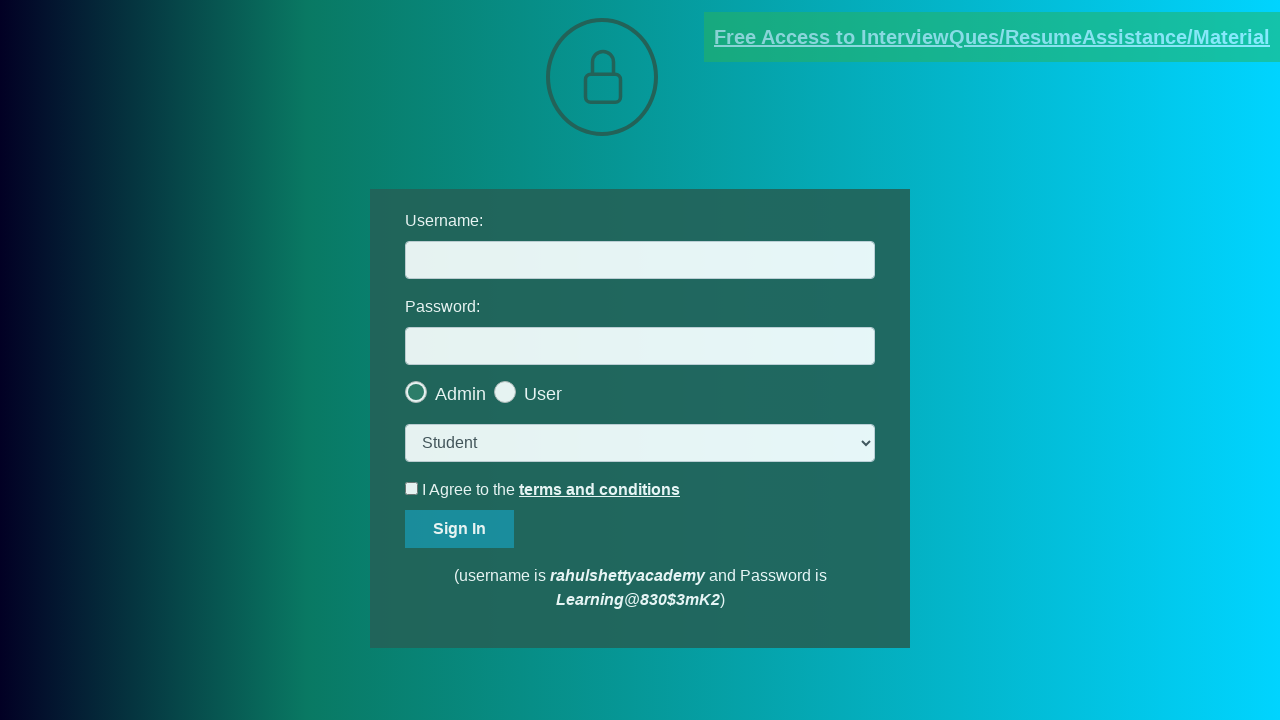

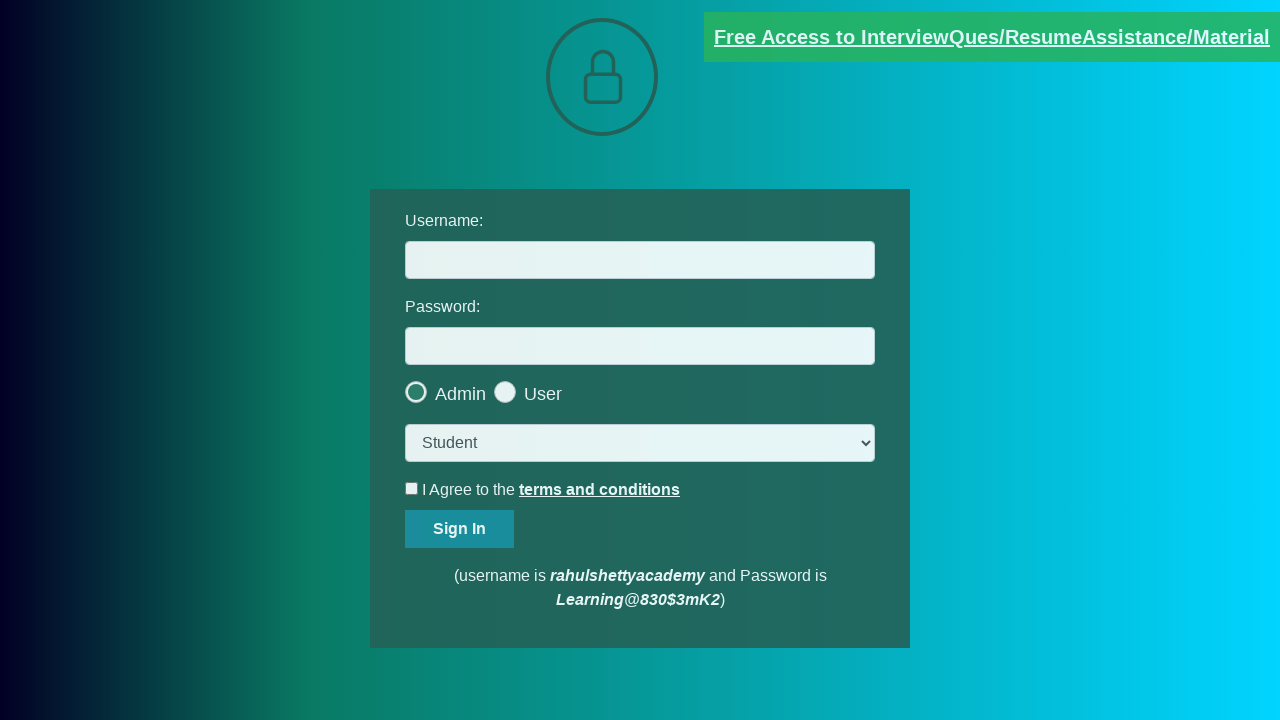